Tests page scrolling functionality by scrolling down 500 pixels on an automation practice page using JavaScript execution.

Starting URL: https://rahulshettyacademy.com/AutomationPractice/

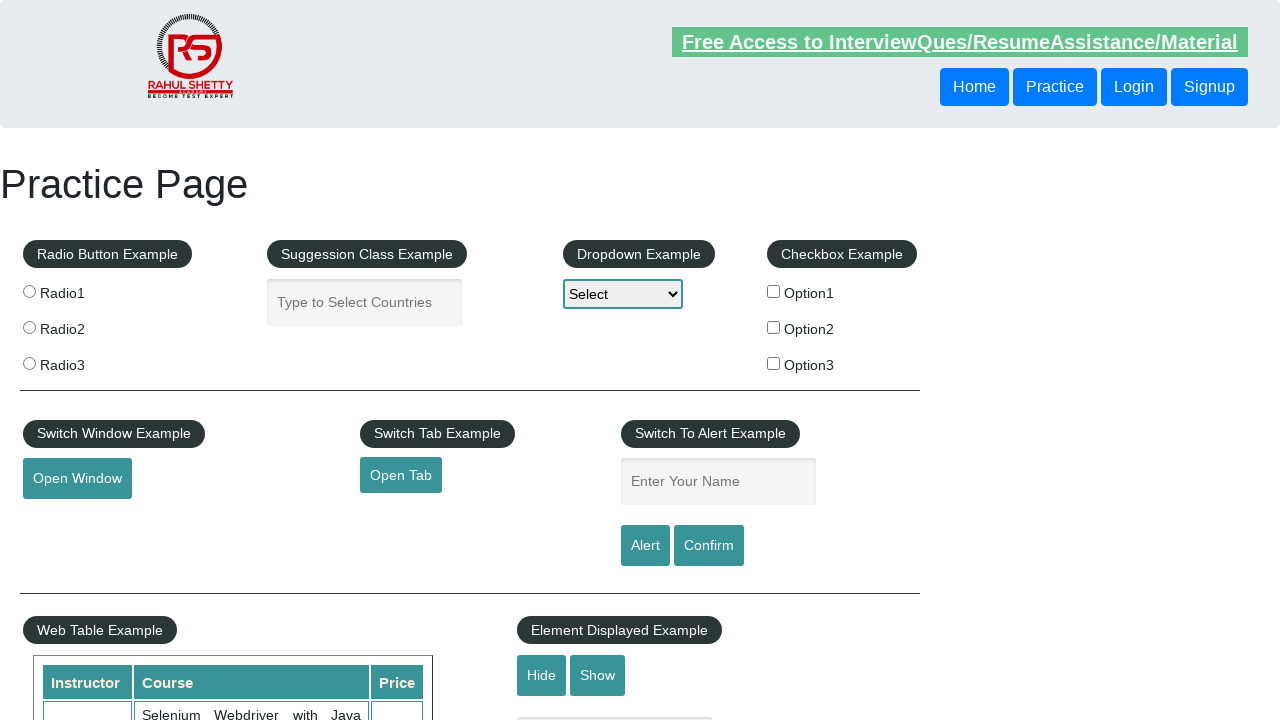

Scrolled down 500 pixels using JavaScript
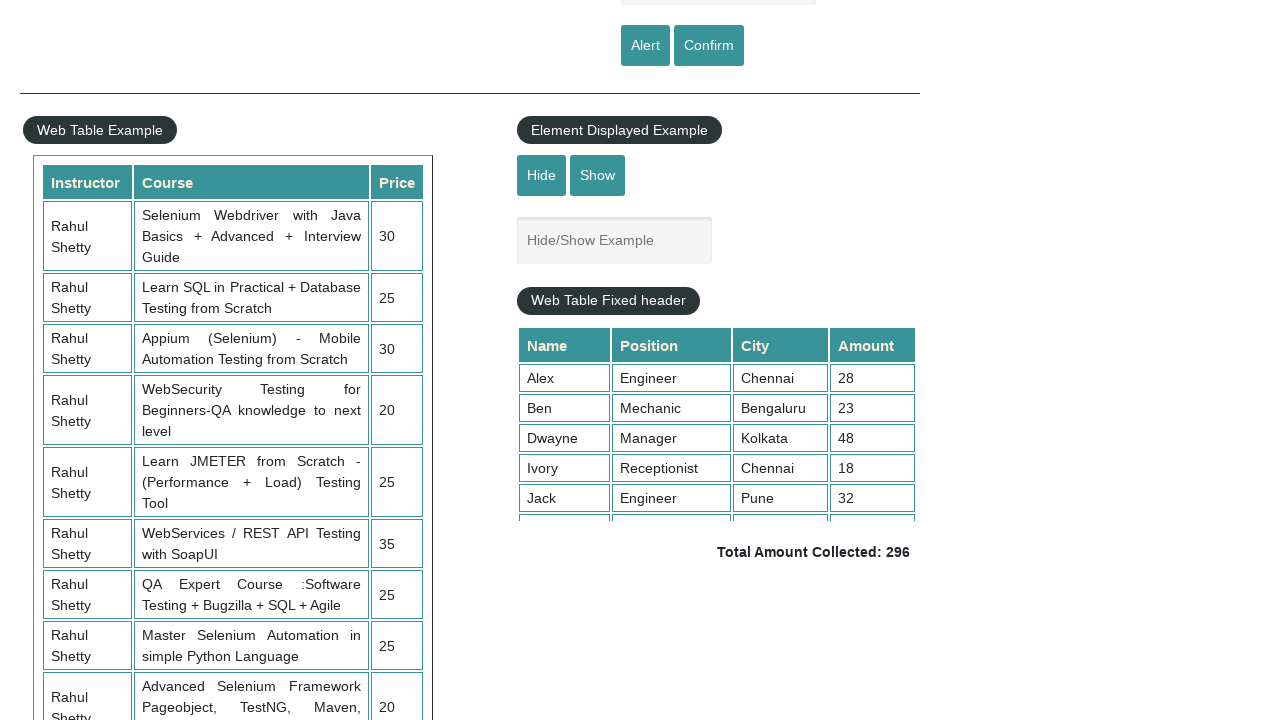

Waited 1 second to observe scroll effect
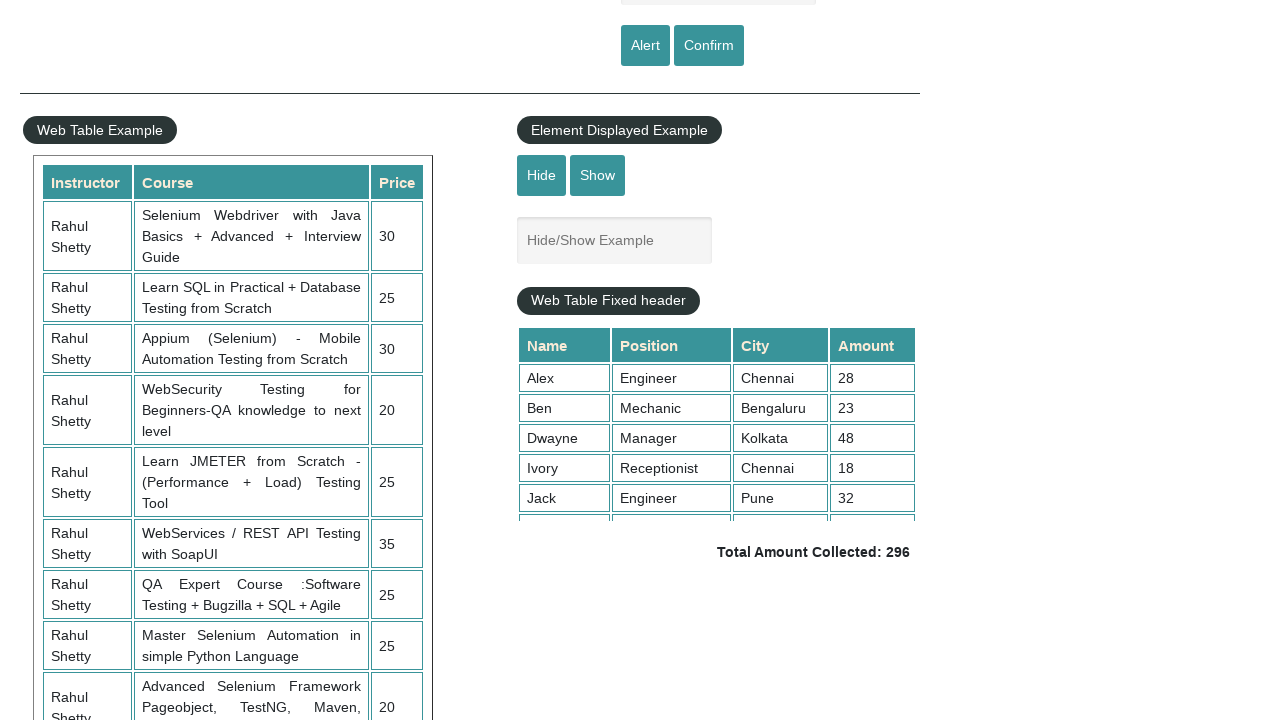

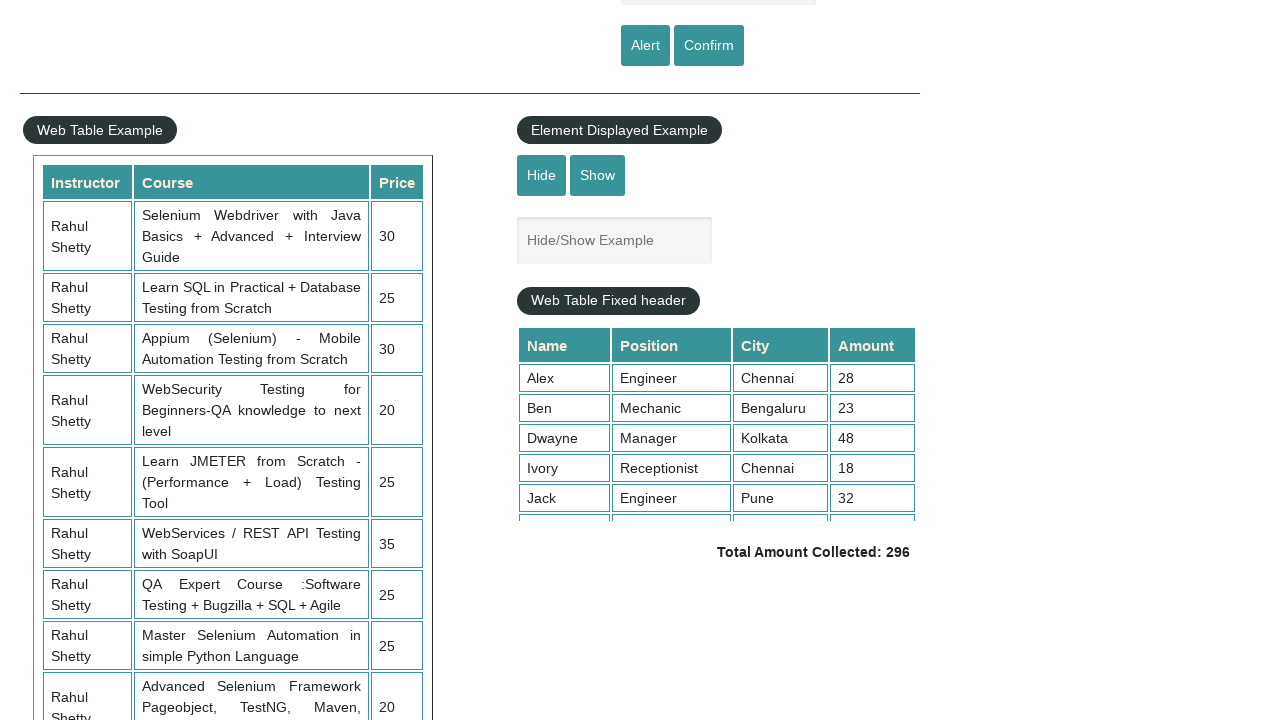